Tests the learn more button functionality

Starting URL: https://tide.com/en-us

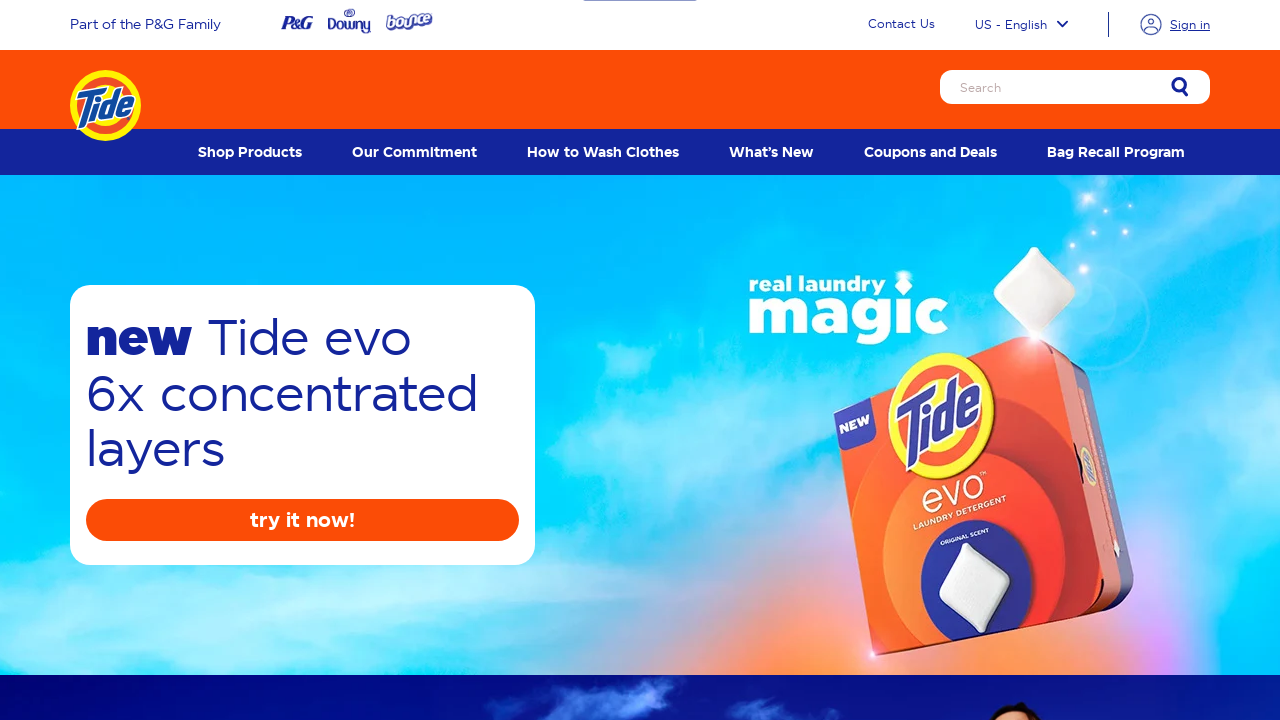

Navigated to https://tide.com/en-us
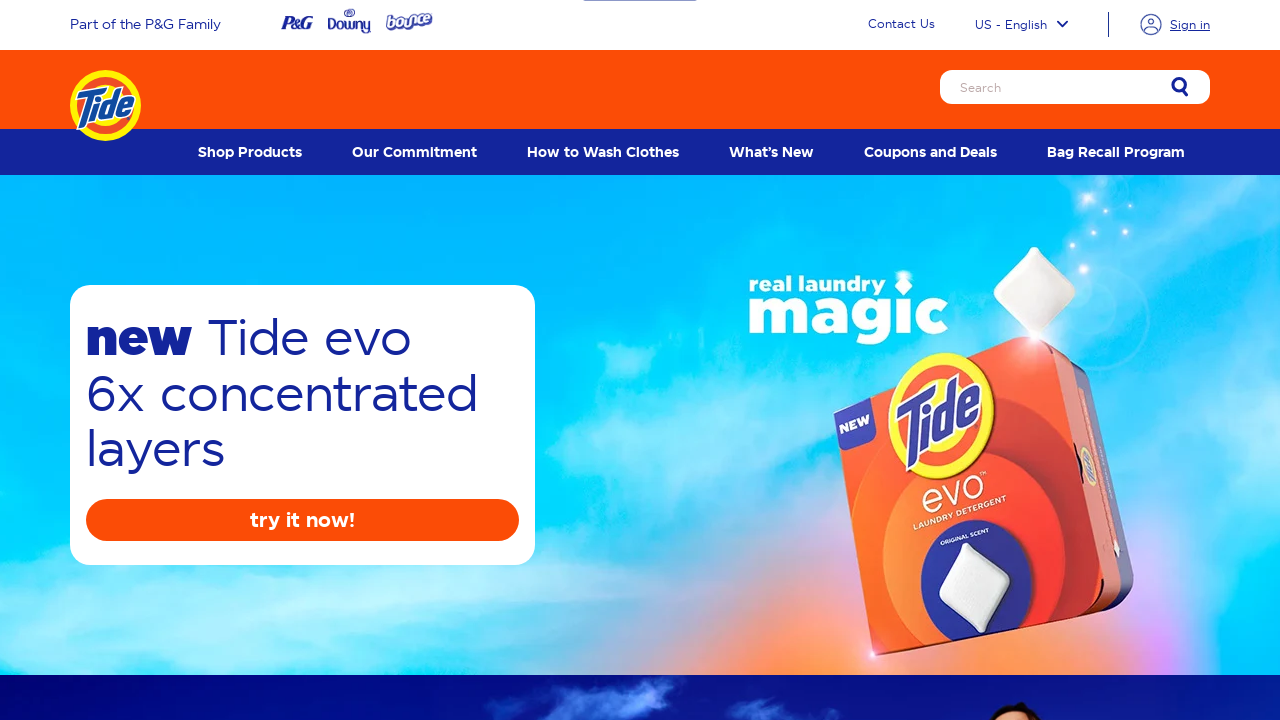

Clicked on Learn More button at (232, 361) on text=Learn More
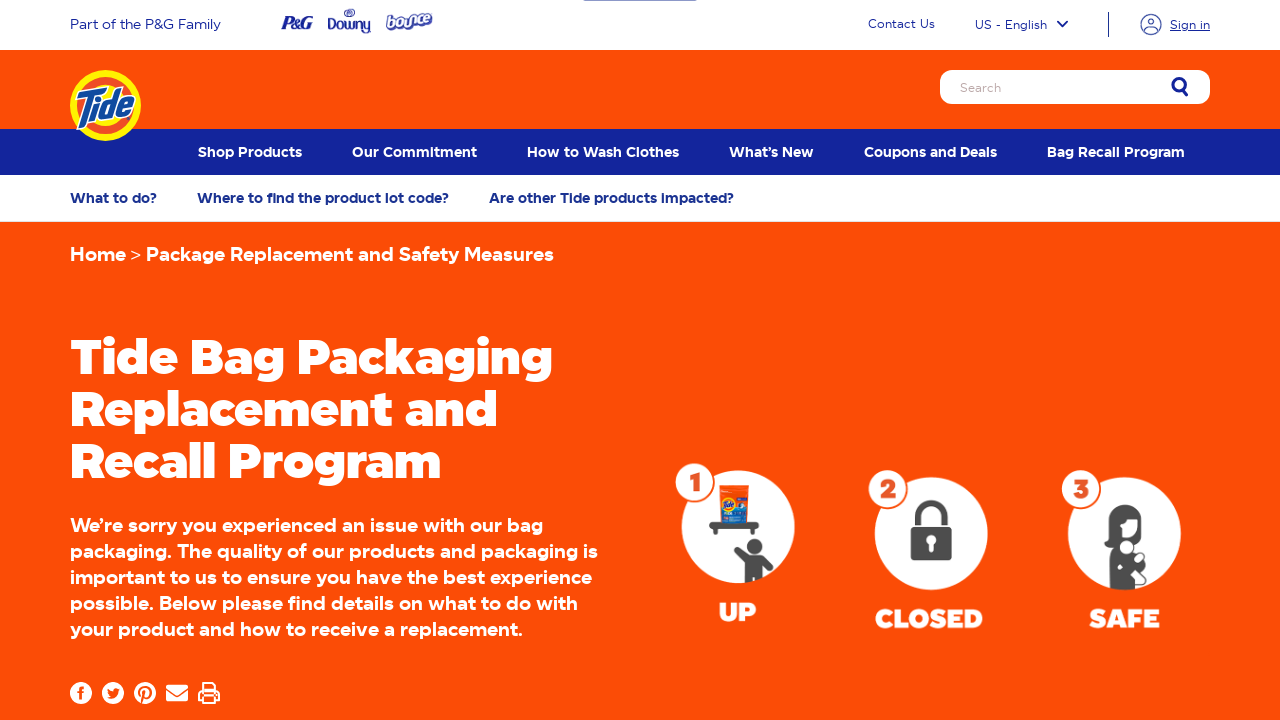

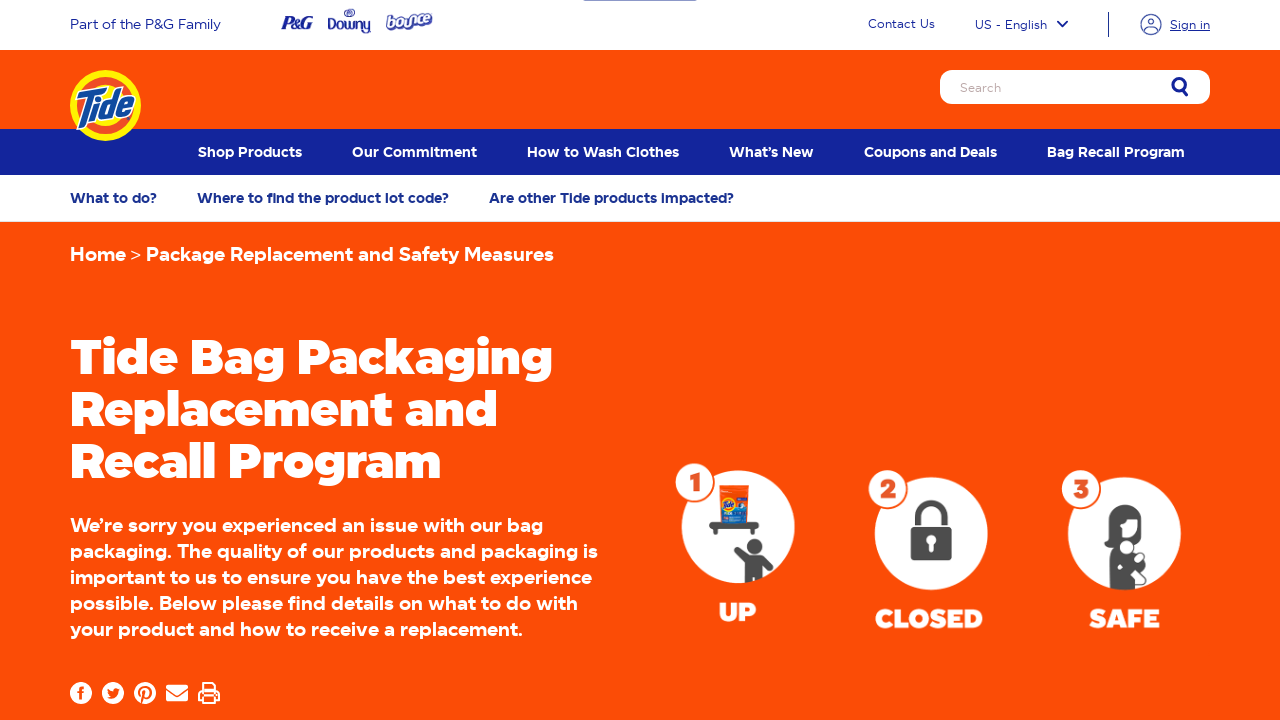